Tests password length validation by entering password with less than 6 characters and verifying error messages

Starting URL: https://alada.vn/tai-khoan/dang-ky.html

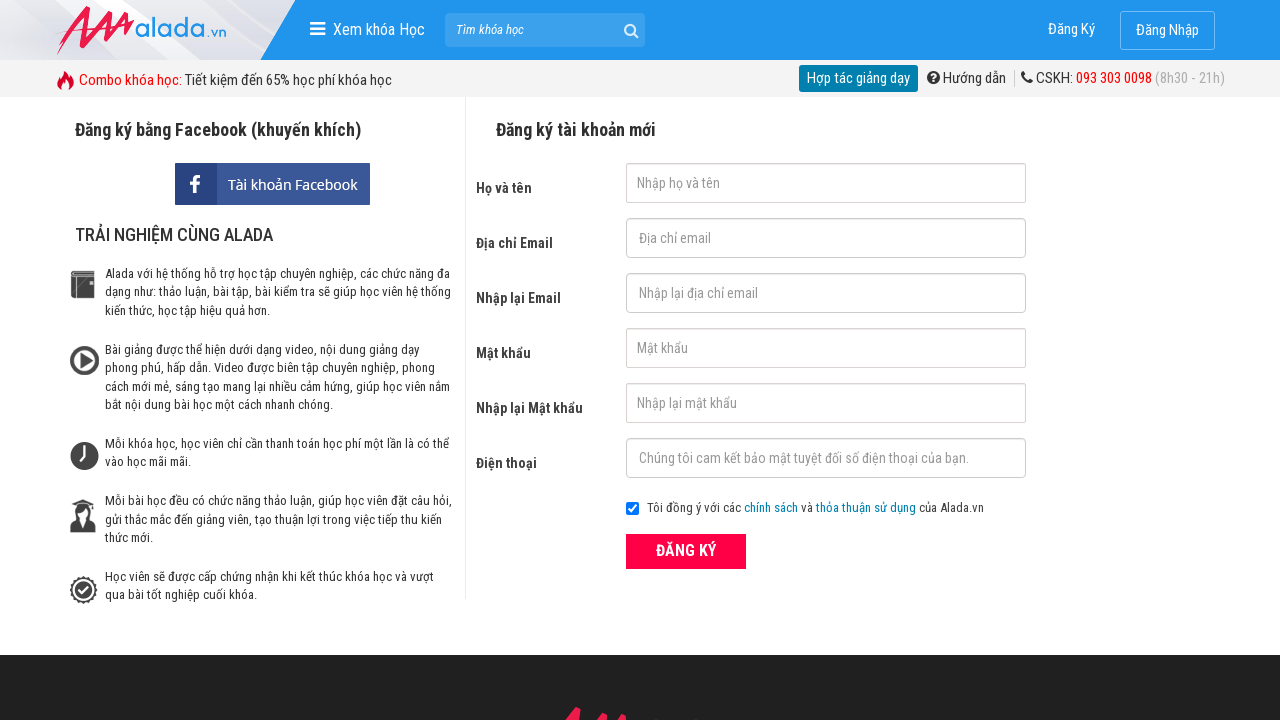

Filled first name field with 'Duyên Phạm' on #txtFirstname
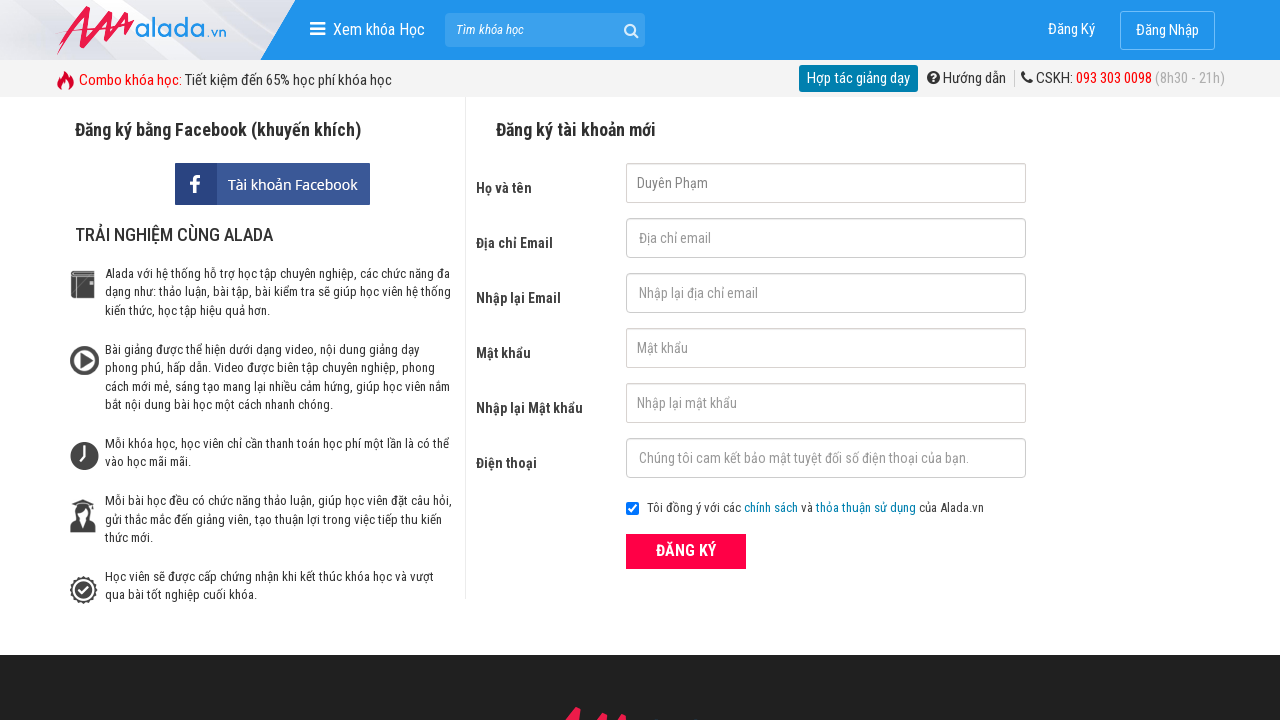

Filled email field with 'duyenpham@gmail.com' on #txtEmail
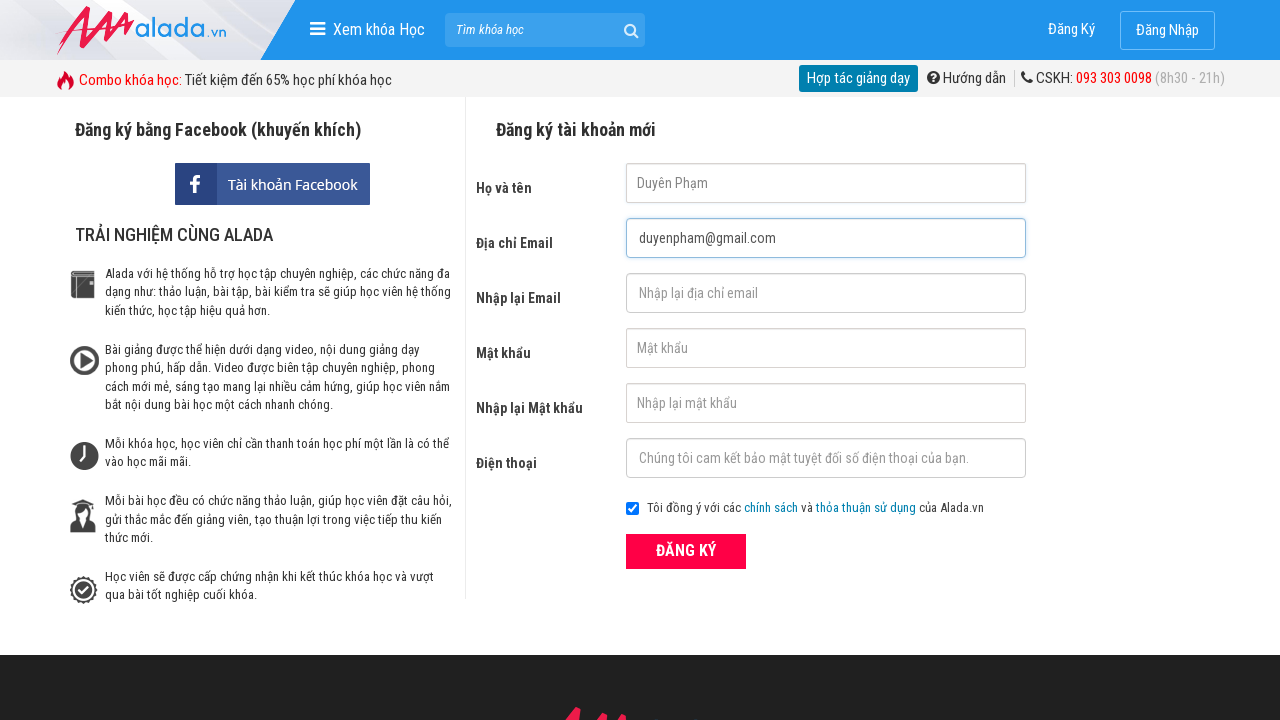

Filled confirm email field with 'duyenpham@gmail.com' on #txtCEmail
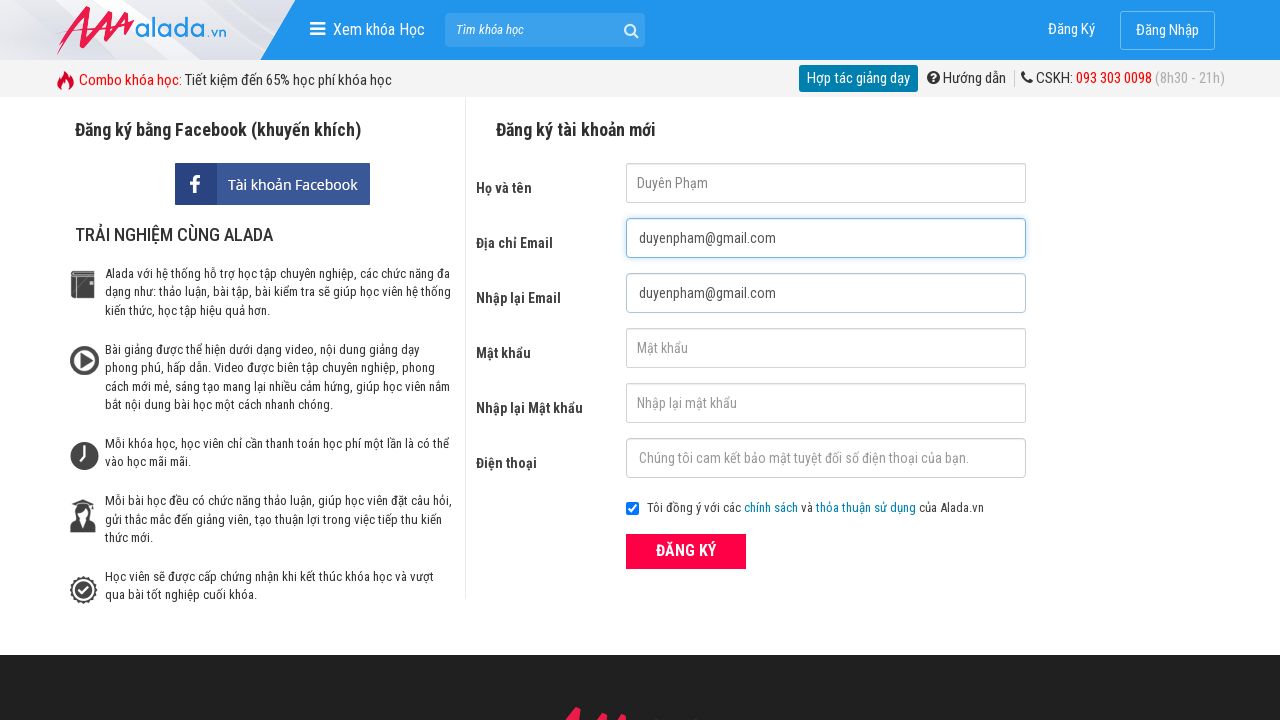

Filled password field with '123' (less than 6 characters) on #txtPassword
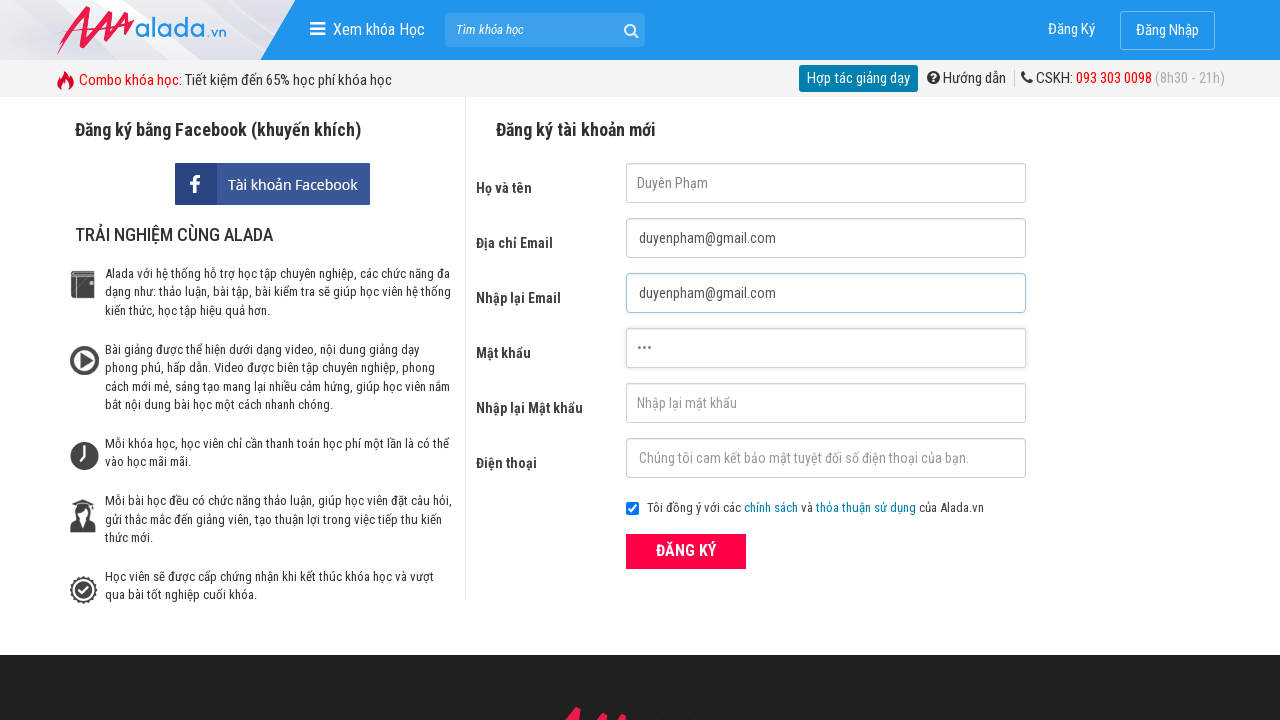

Filled confirm password field with '123' (less than 6 characters) on #txtCPassword
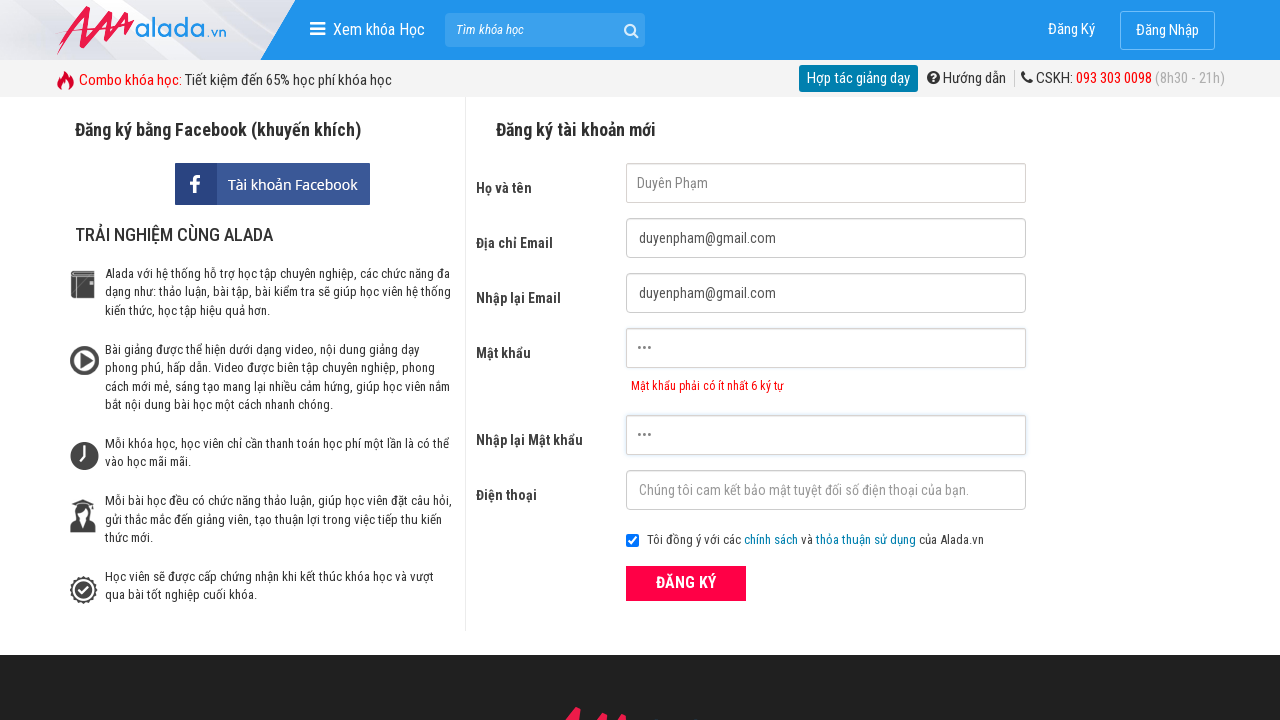

Filled phone number field with '0907761668' on #txtPhone
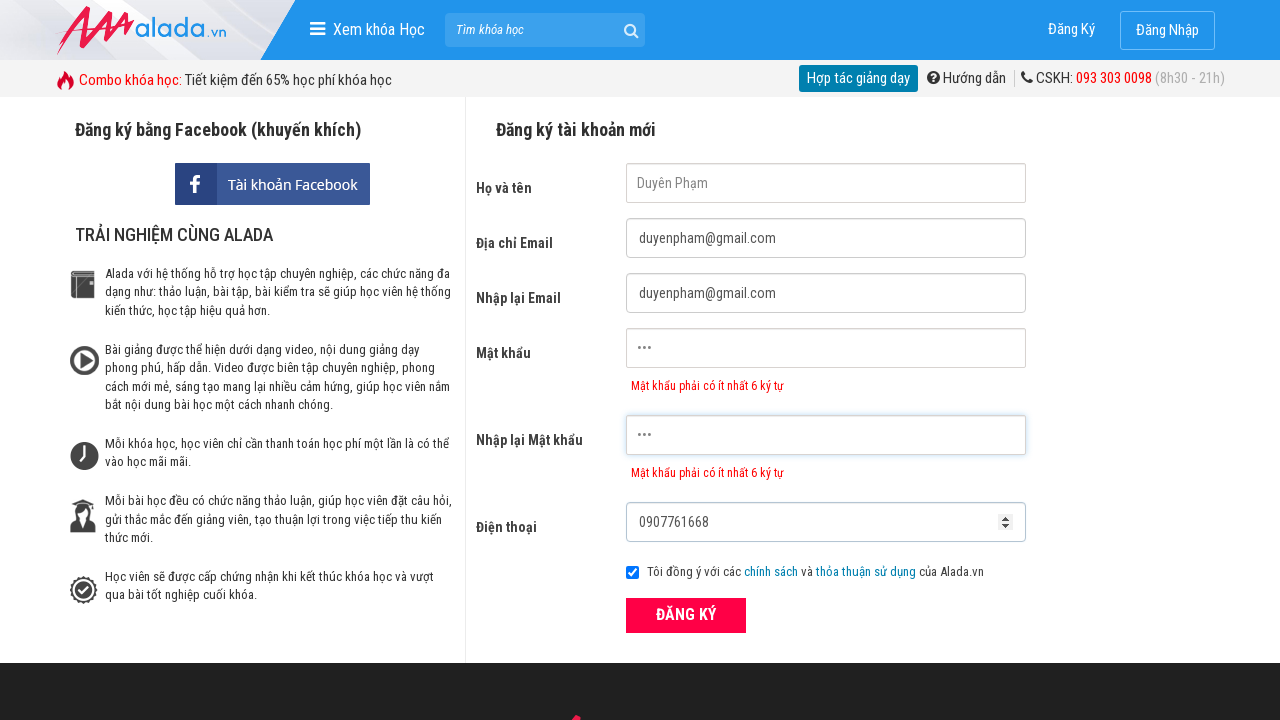

Clicked submit button to register at (686, 615) on button[type='submit']
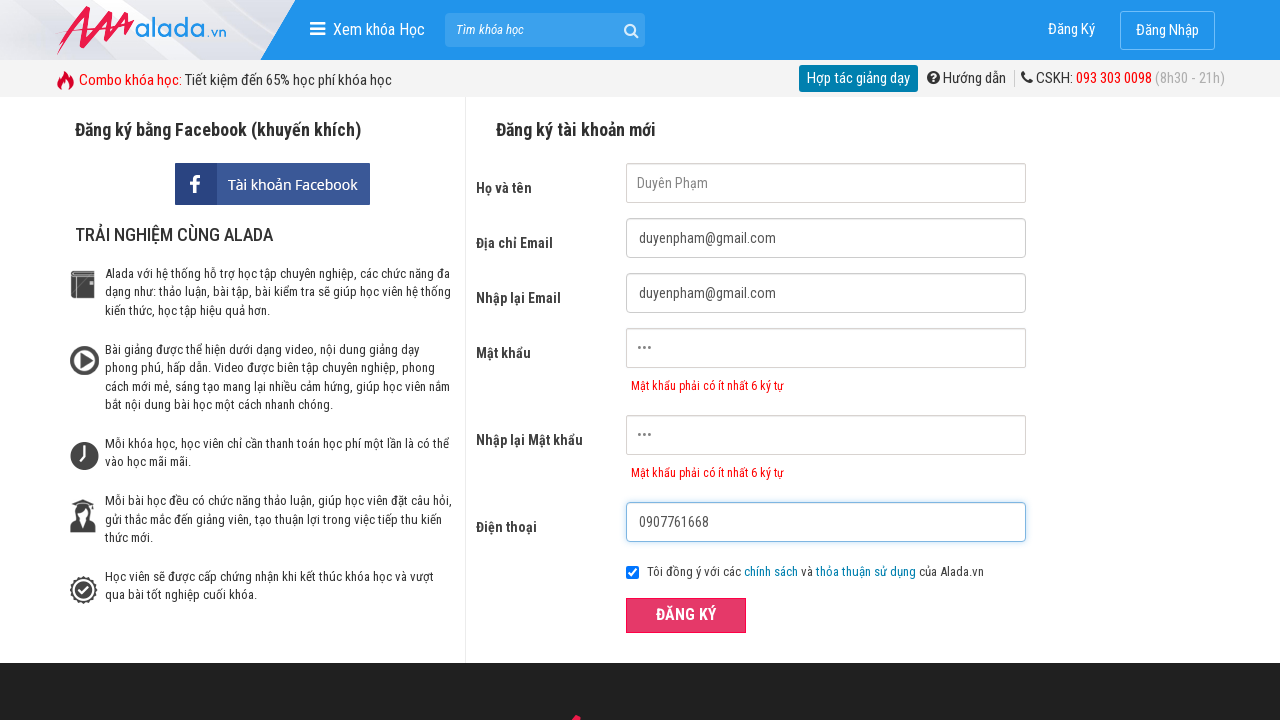

Password error message appeared
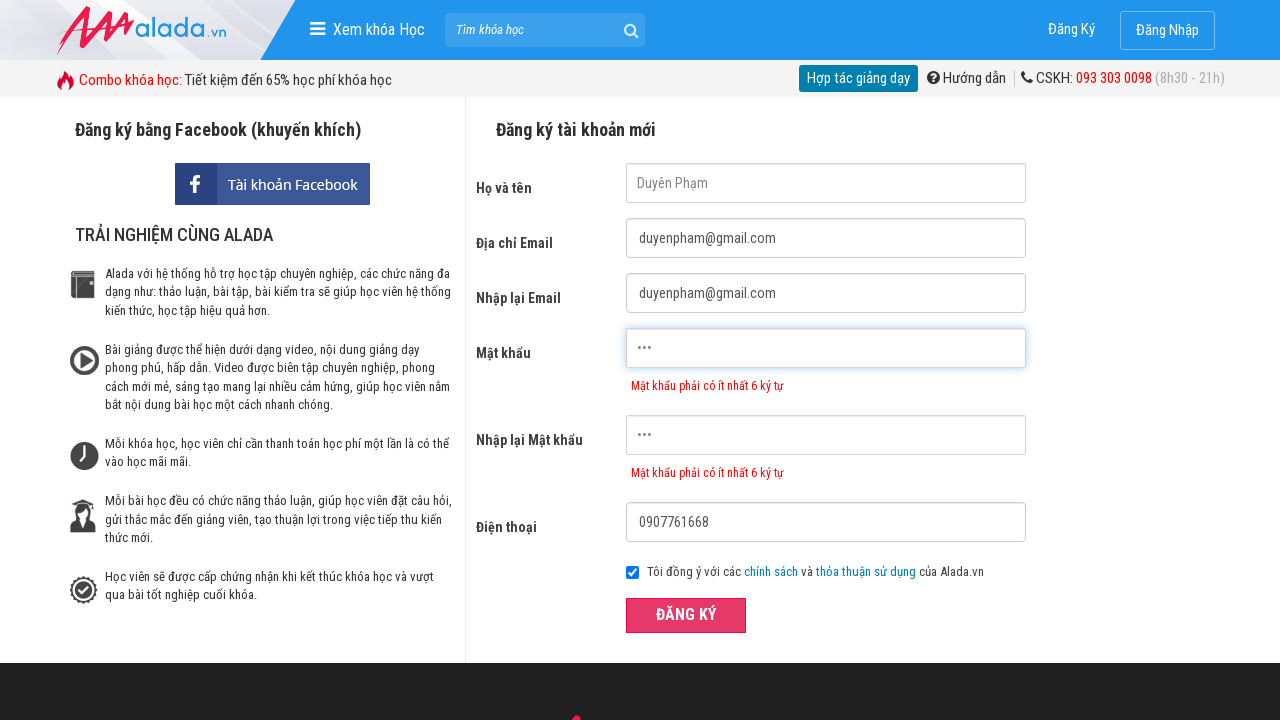

Verified password error message: 'Mật khẩu phải có ít nhất 6 ký tự'
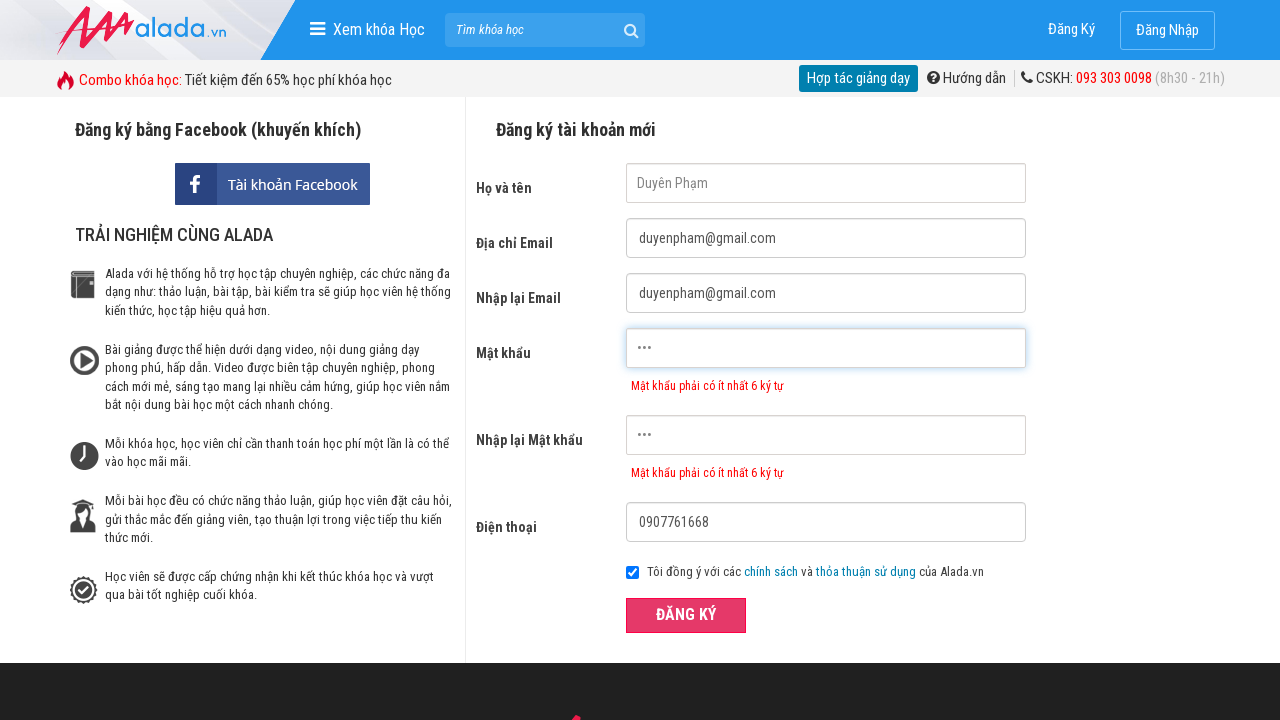

Verified confirm password error message: 'Mật khẩu phải có ít nhất 6 ký tự'
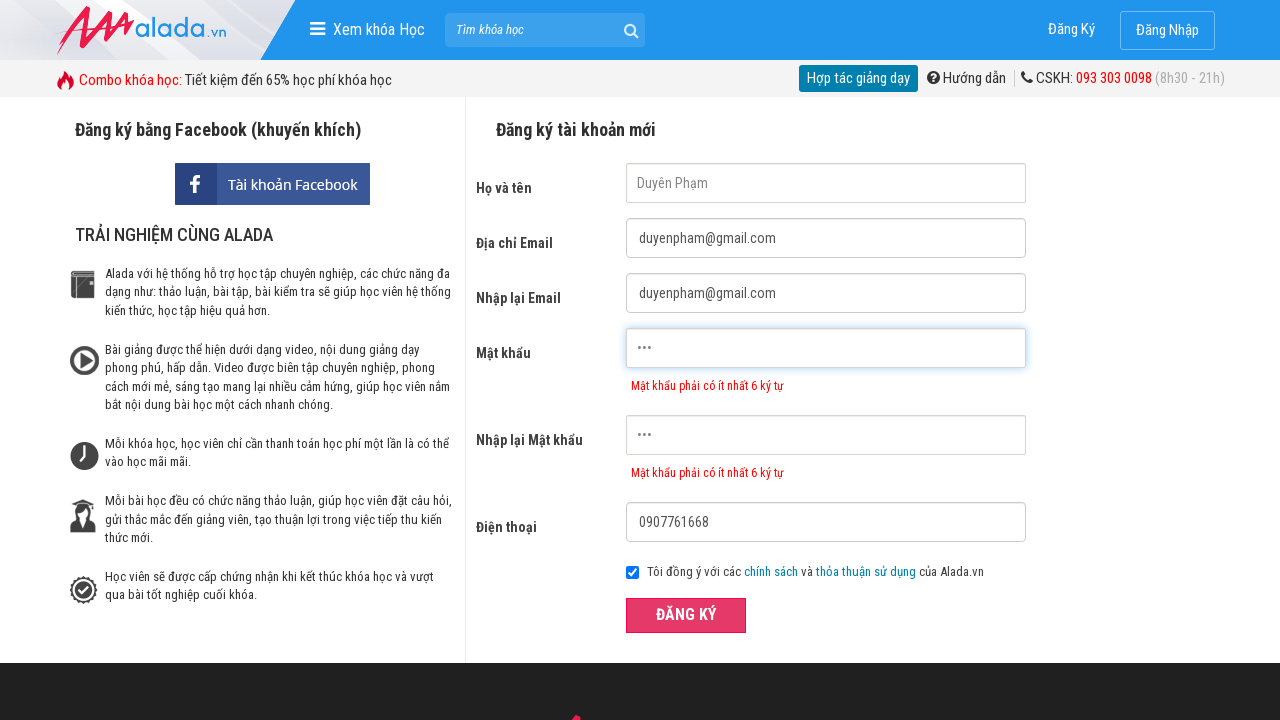

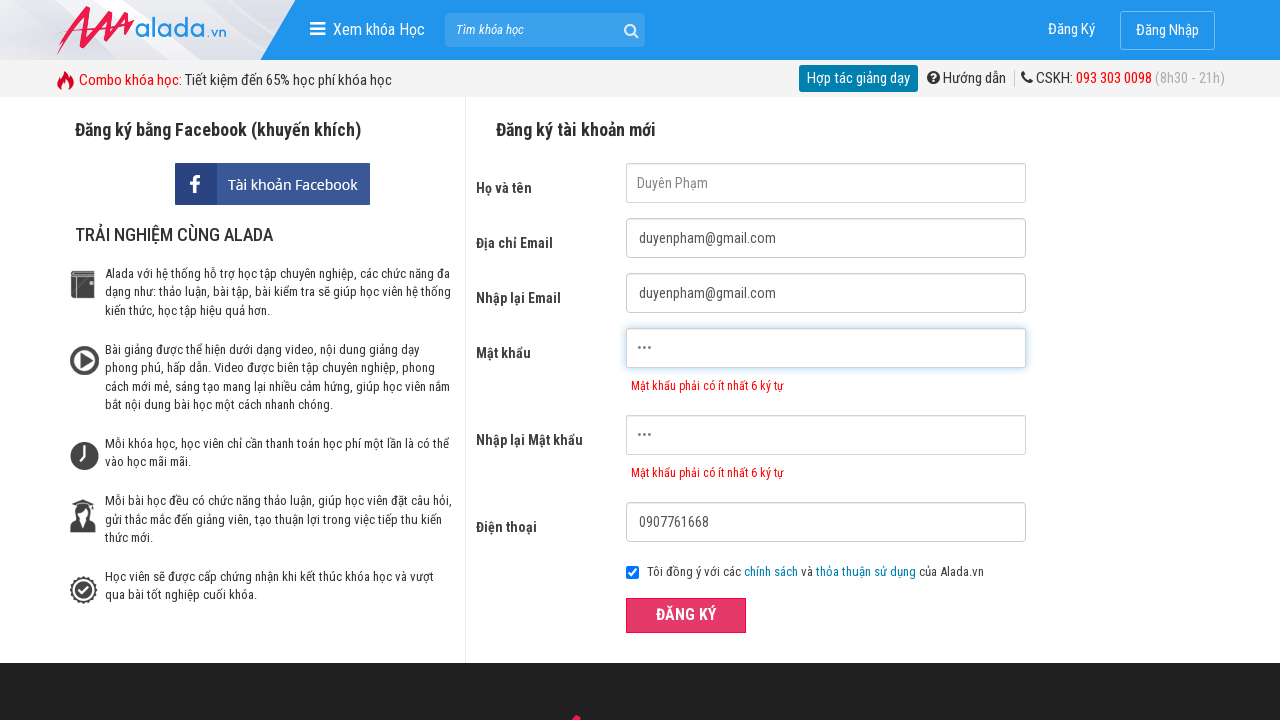